Tests a delayed element appearance by clicking a button and waiting for a paragraph element to become visible, then verifies the text content

Starting URL: https://testeroprogramowania.github.io/selenium/wait2.html

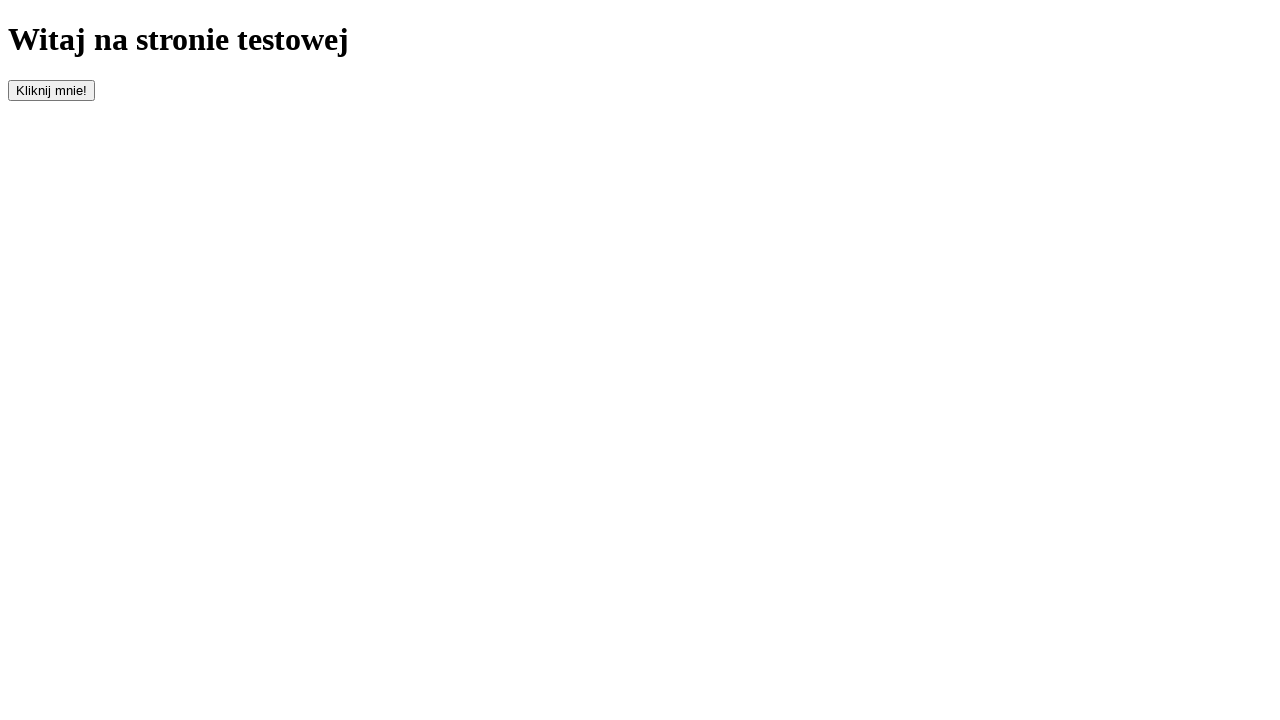

Navigated to the test page
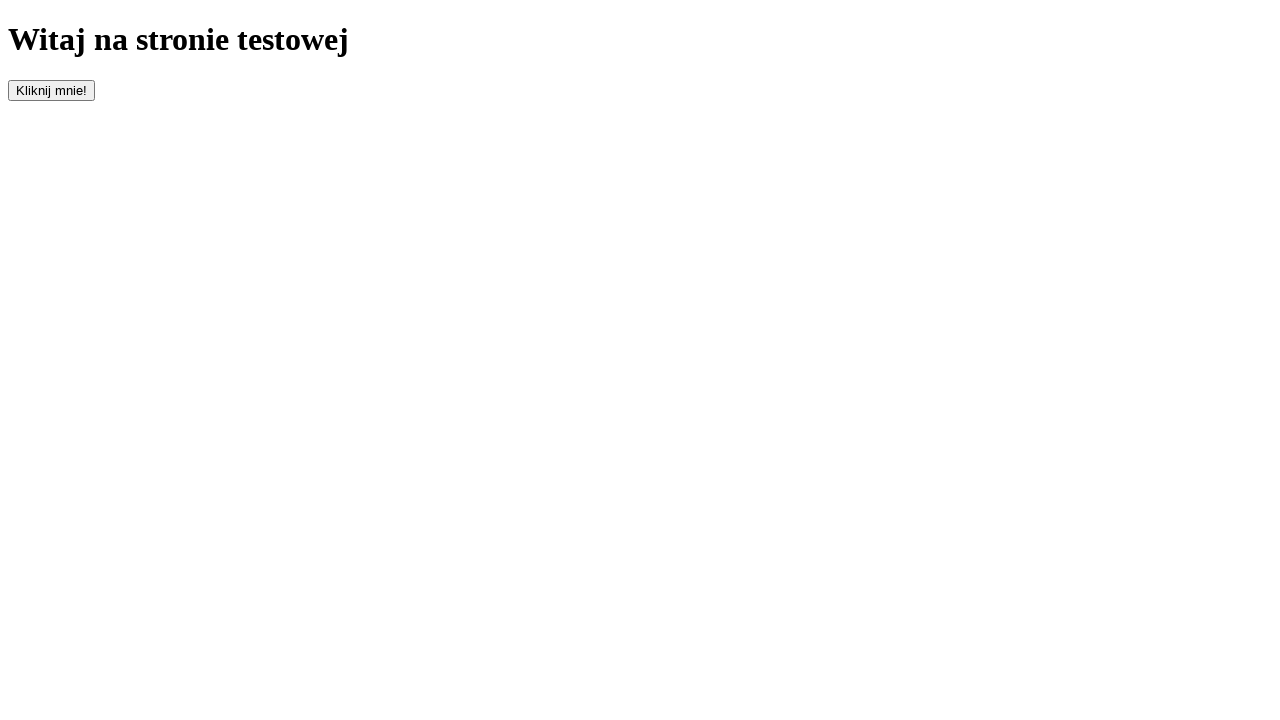

Clicked the button with id 'clickOnMe' to trigger element appearance at (52, 90) on #clickOnMe
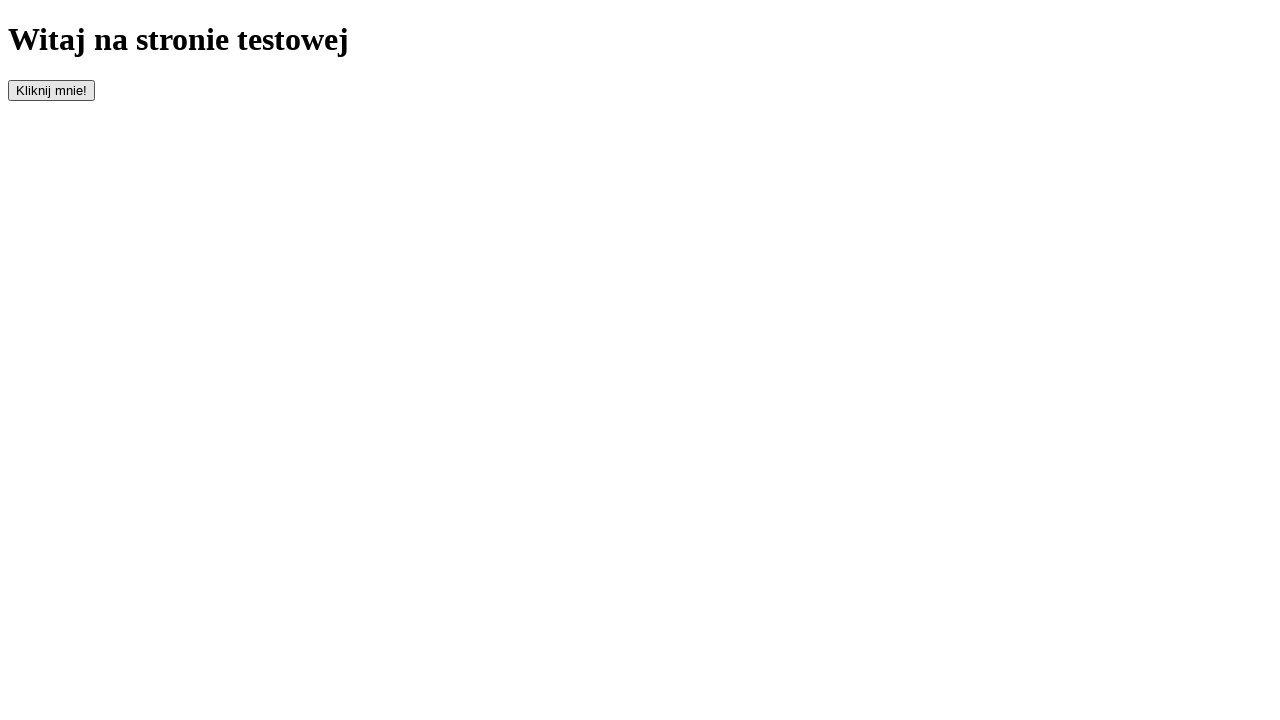

Waited for paragraph element to become visible
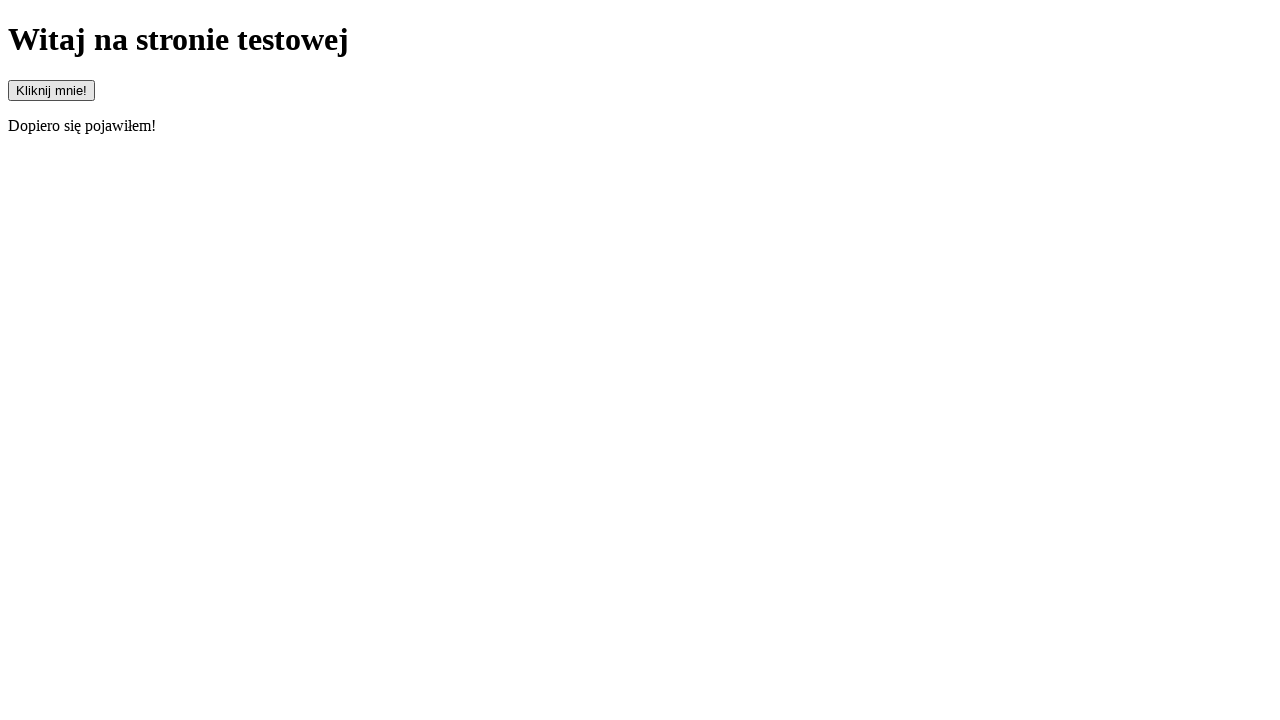

Retrieved paragraph text content
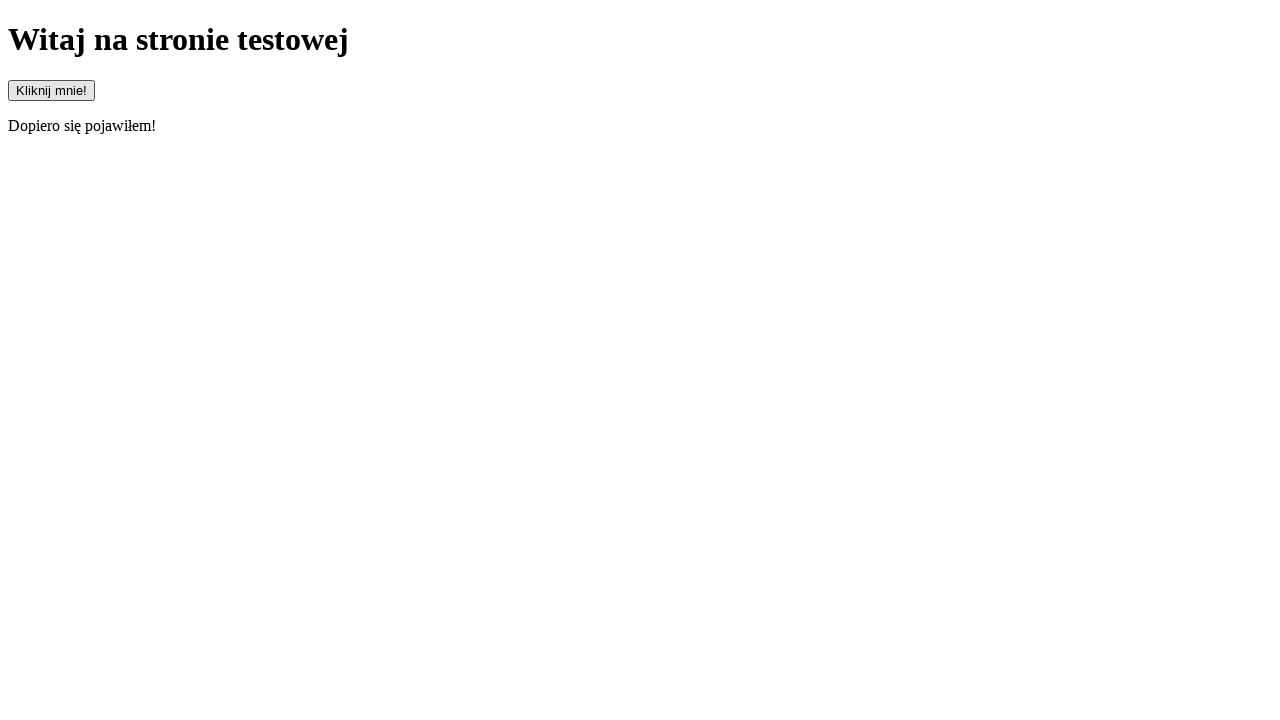

Verified paragraph text matches expected value 'Dopiero się pojawiłem!'
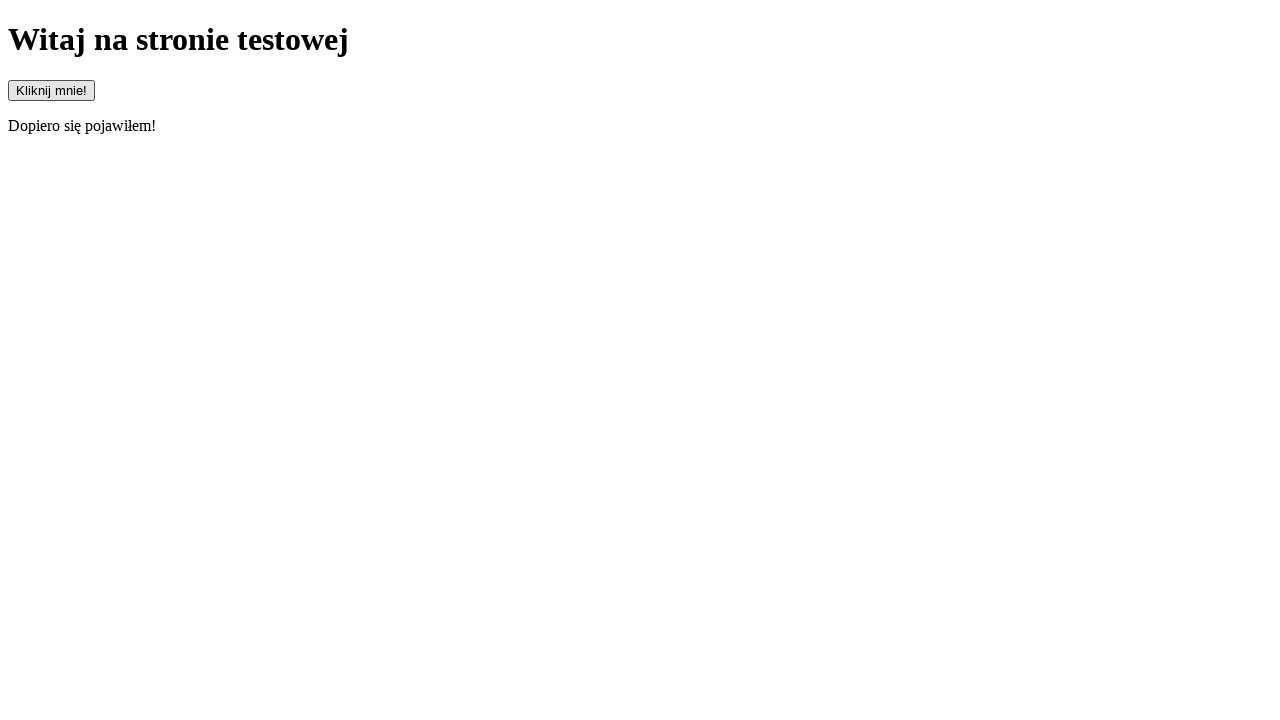

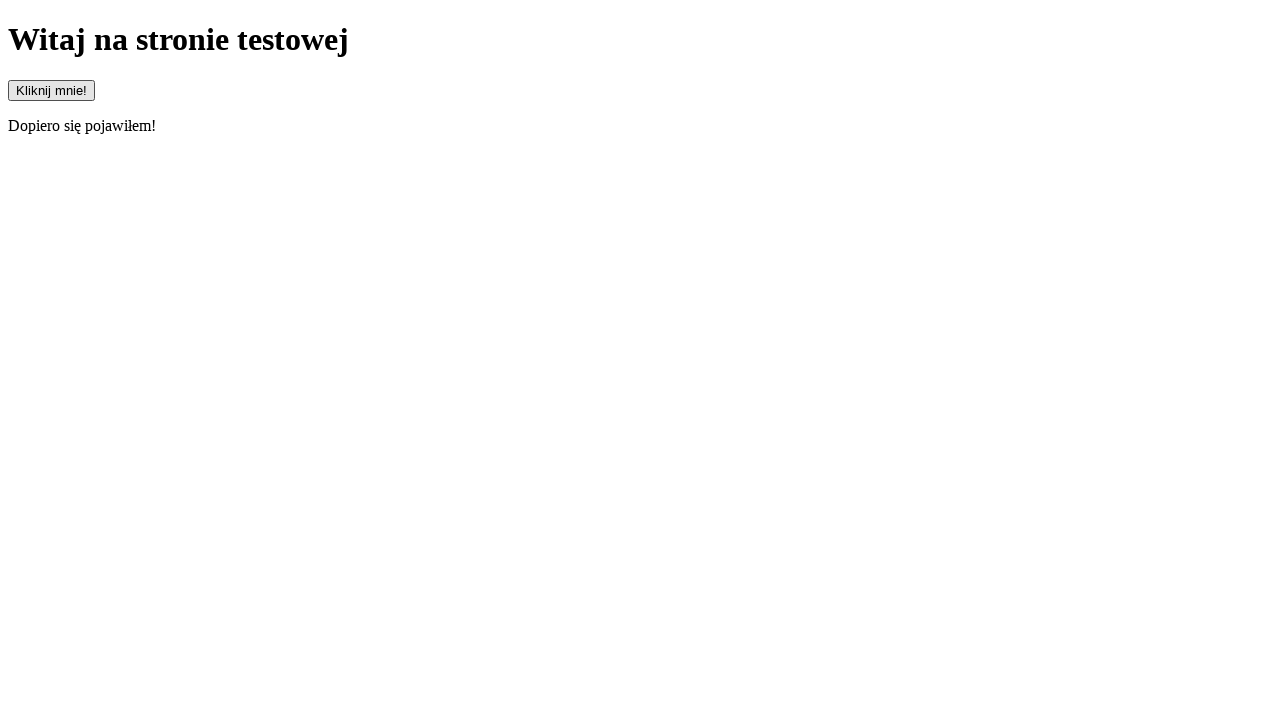